Navigates to Mars news page and waits for news content to load, verifying the presence of news articles

Starting URL: https://data-class-mars.s3.amazonaws.com/Mars/index.html

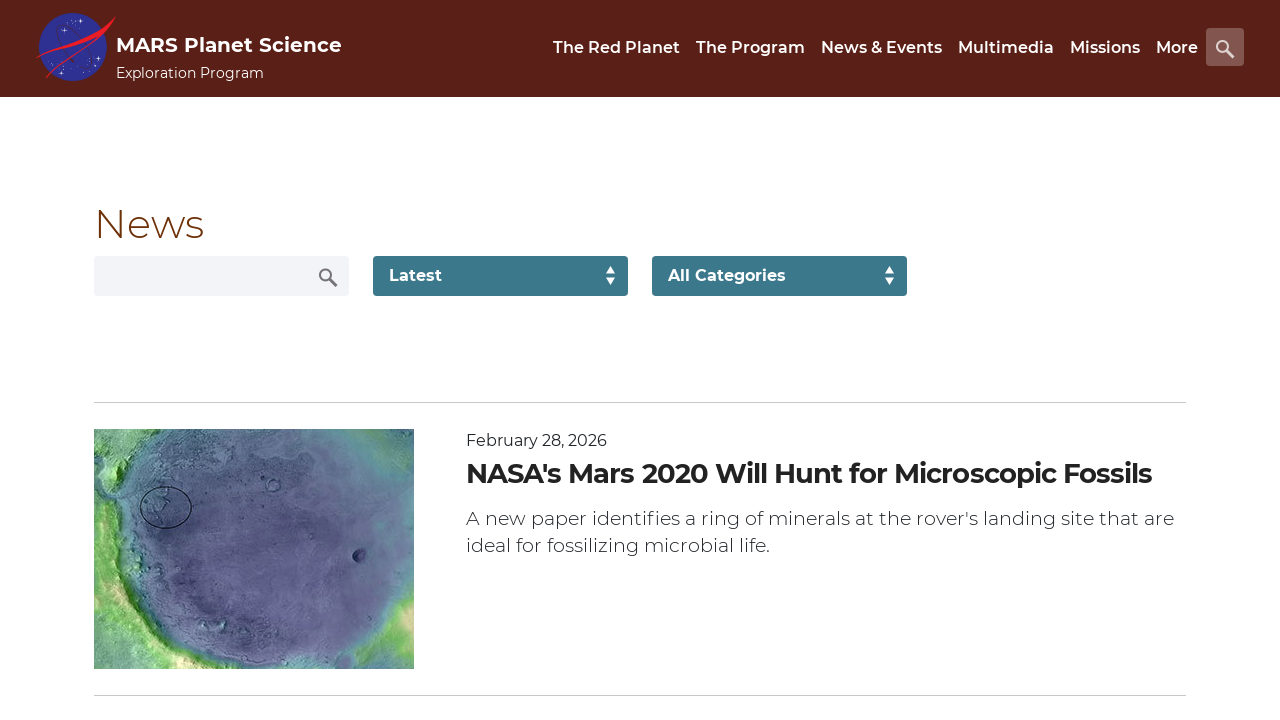

Navigated to Mars news page
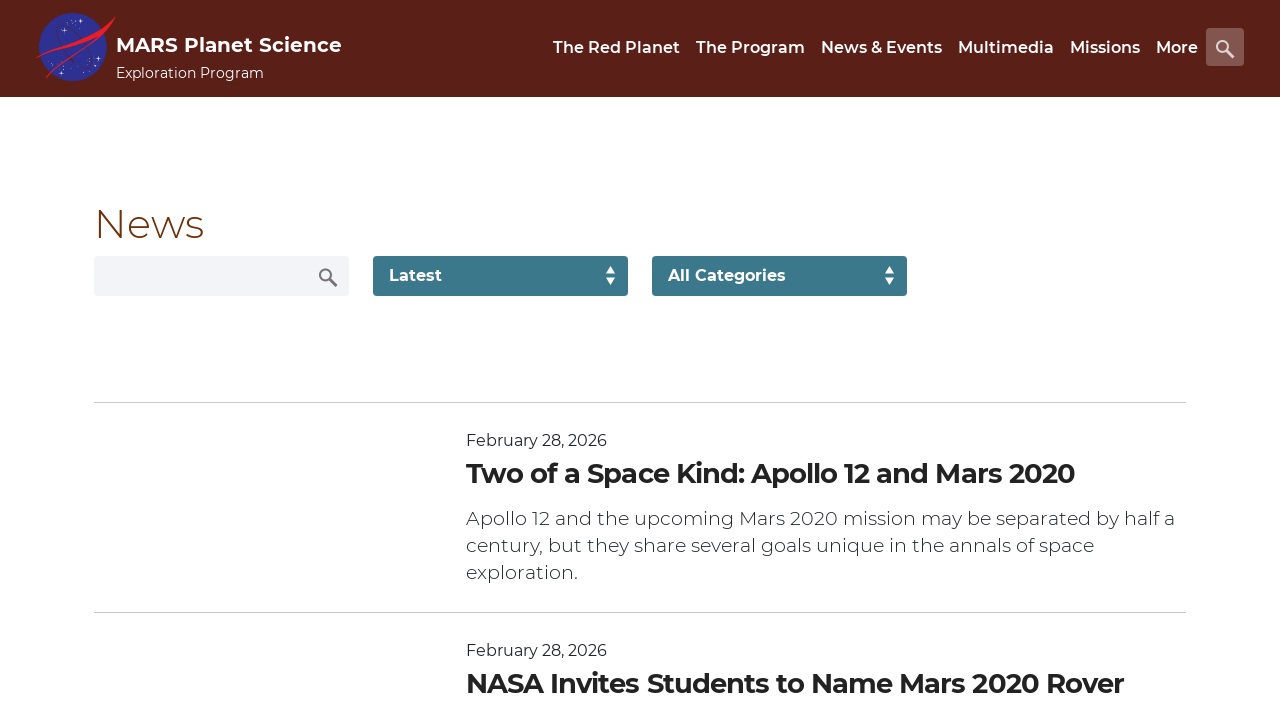

News content container loaded
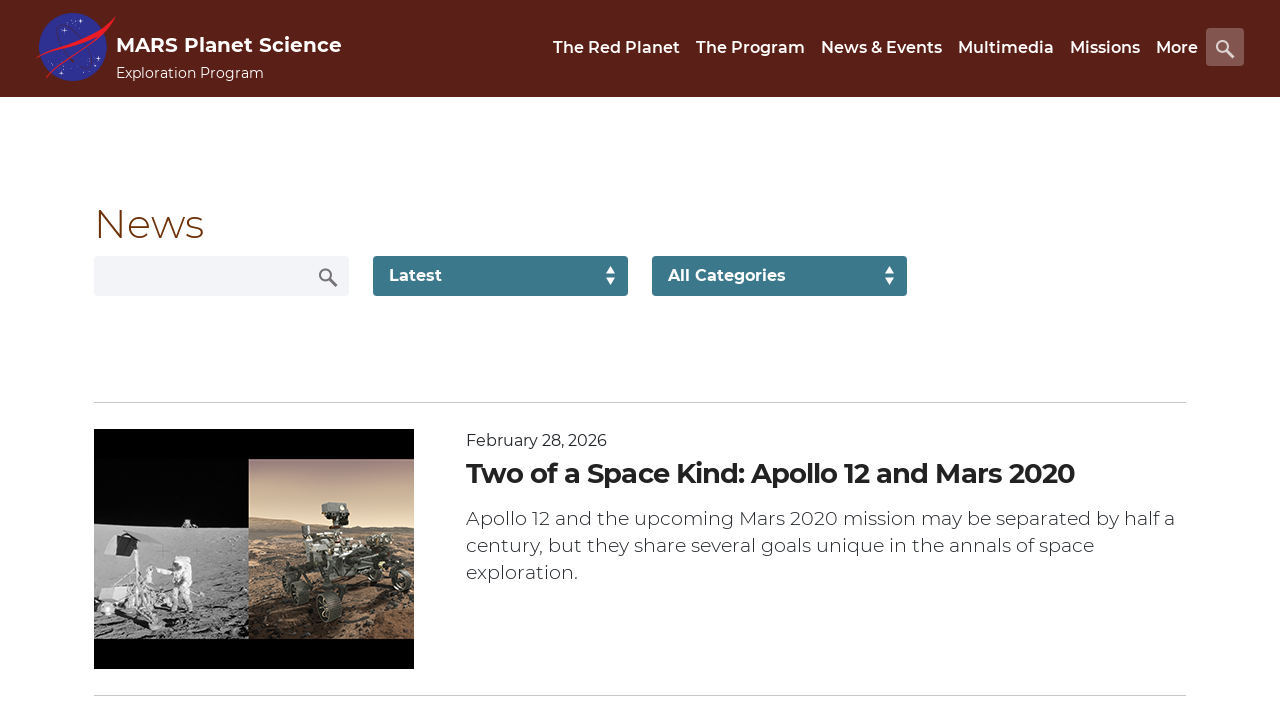

News article title element found
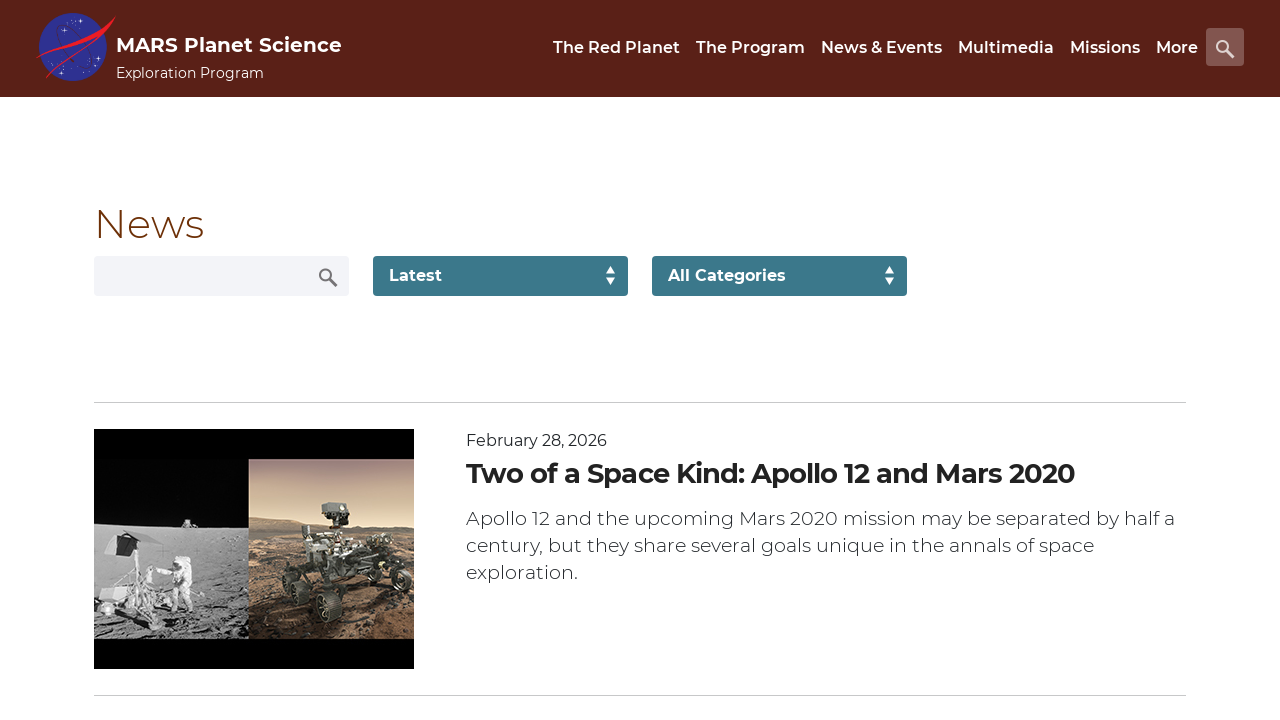

News article teaser body element found
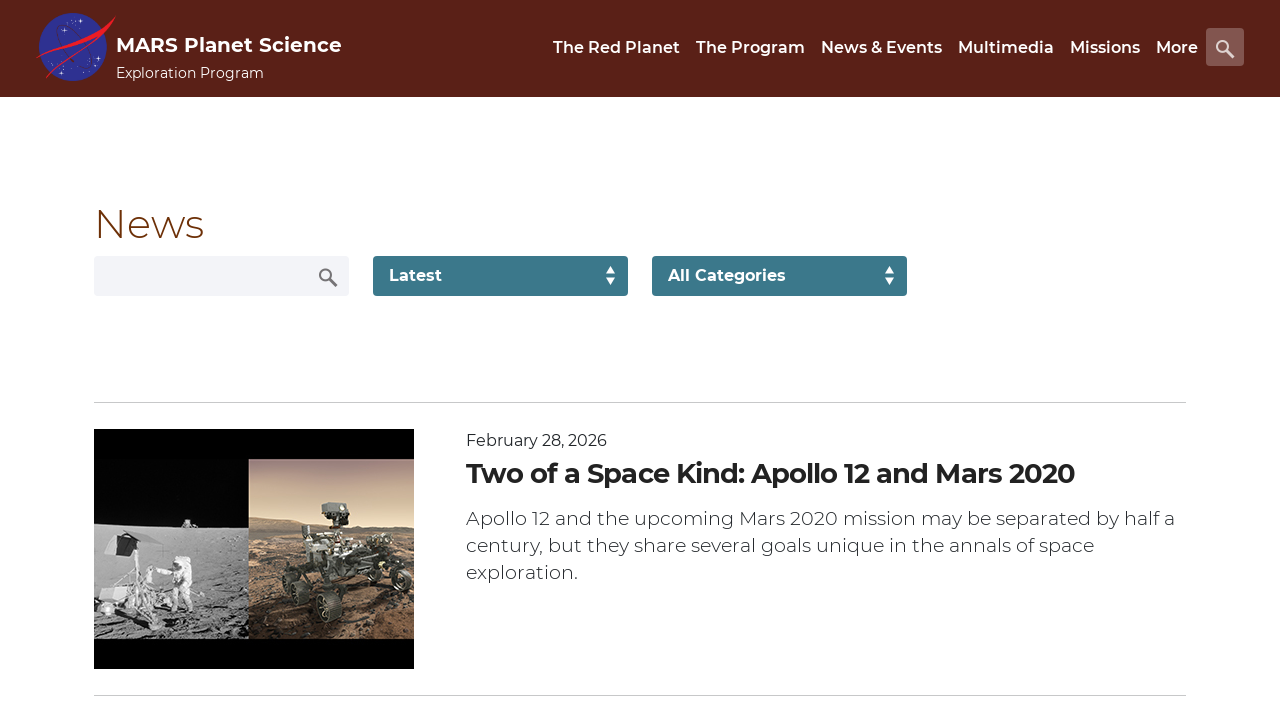

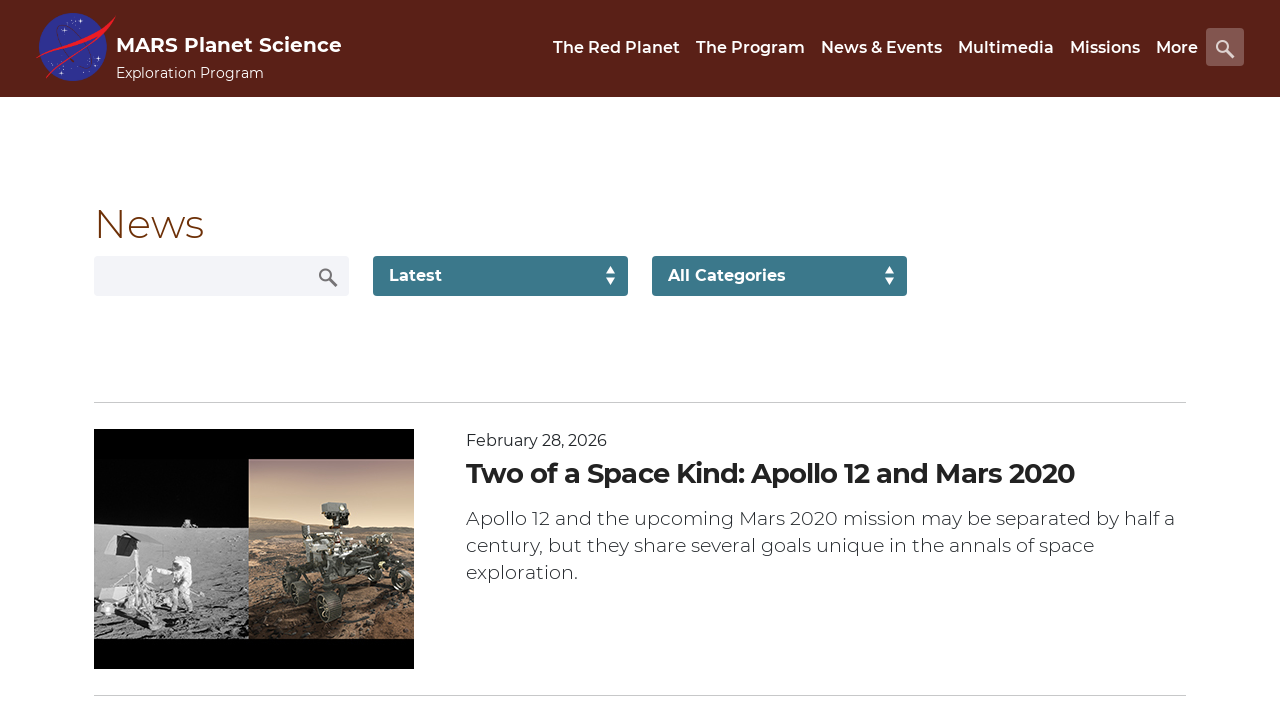